Navigates to Inspirobot website, clicks the generate button to create a new inspirational image, and waits for the generated image to appear.

Starting URL: https://inspirobot.me/

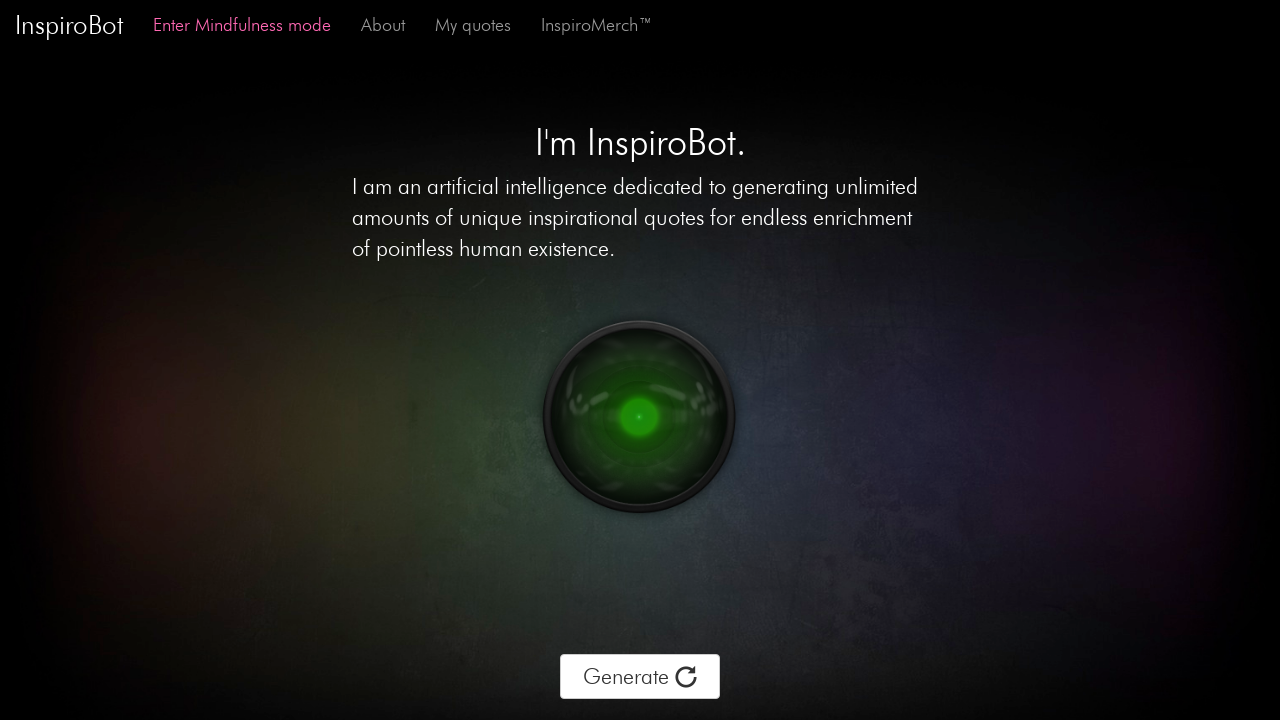

Clicked the generate button to create a new inspirational image at (640, 677) on xpath=/html/body/div[2]/div[1]/div[1]/div[2]/div
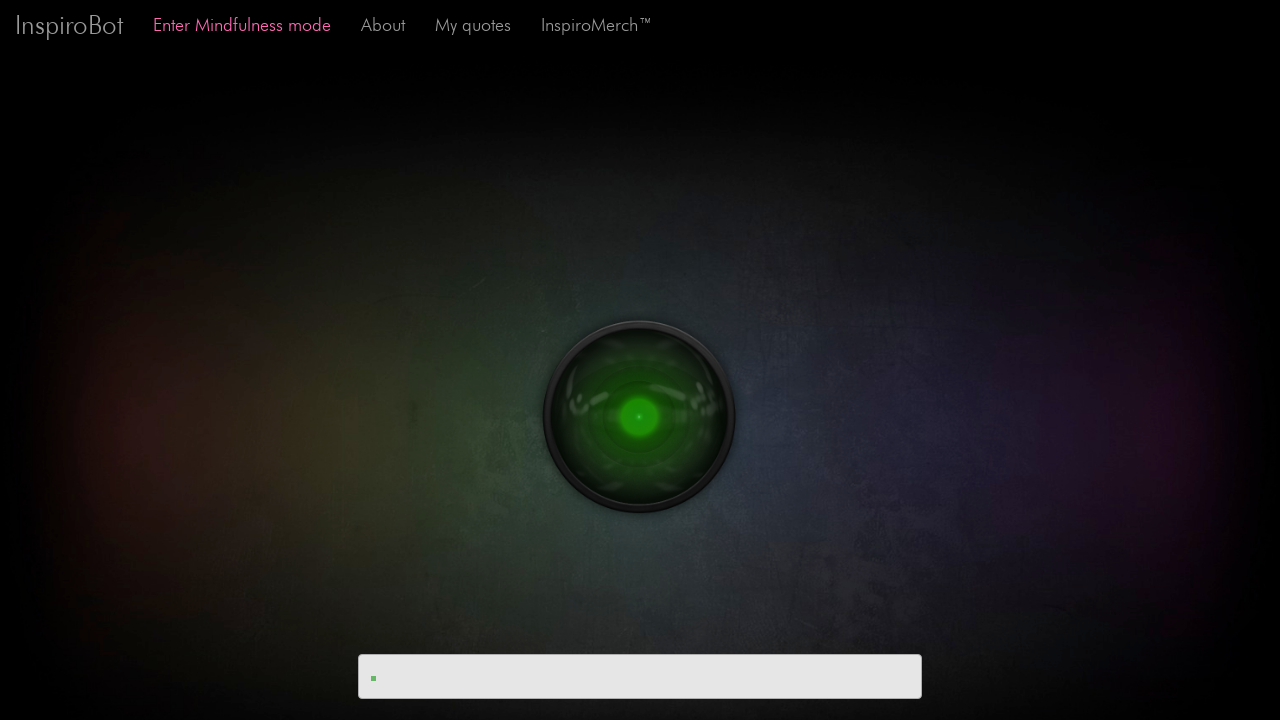

Generated image appeared on the page
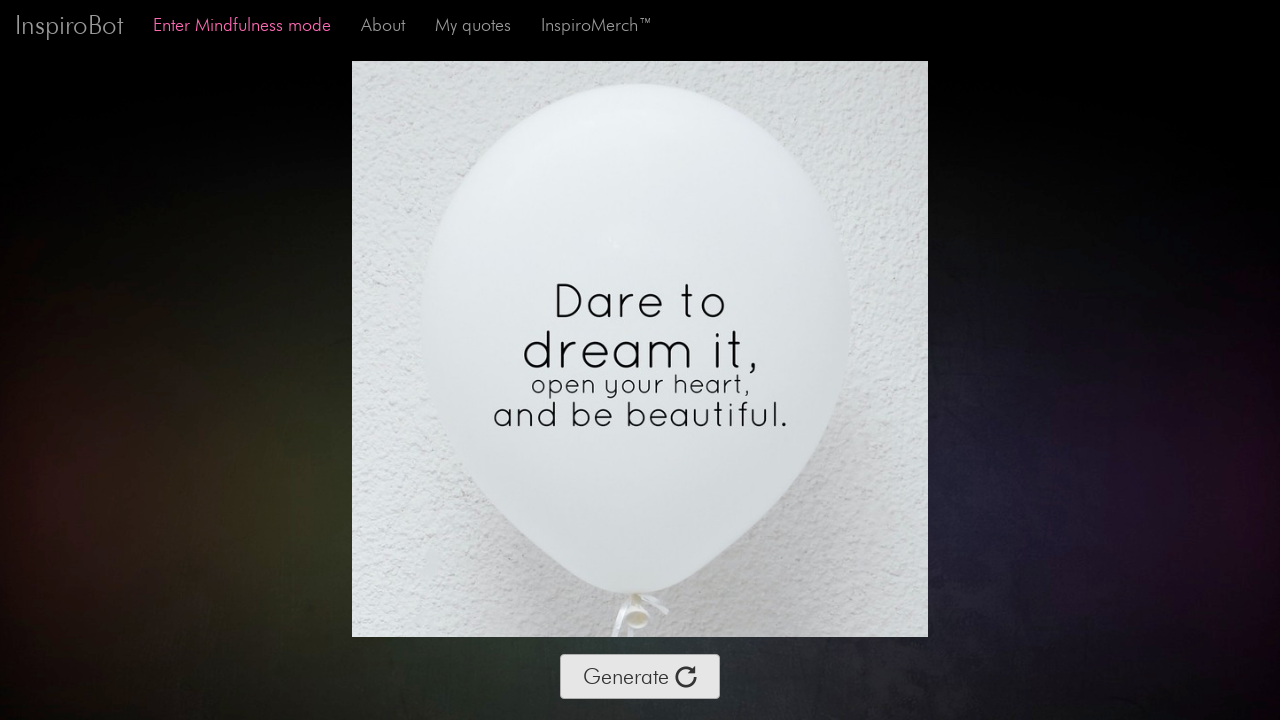

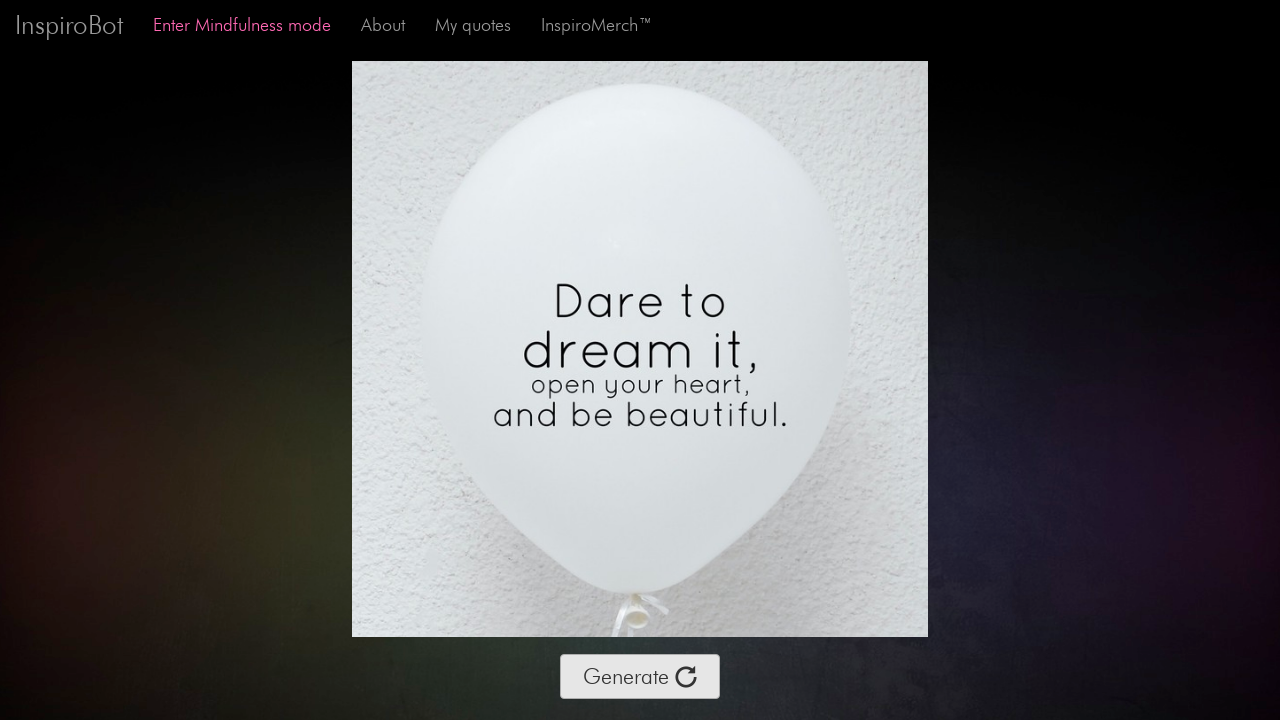